Tests scroll functionality by scrolling down to the "CYDEO" link at the bottom of the page using move to element, then scrolling back up using Page Up key presses.

Starting URL: https://practice.cydeo.com/

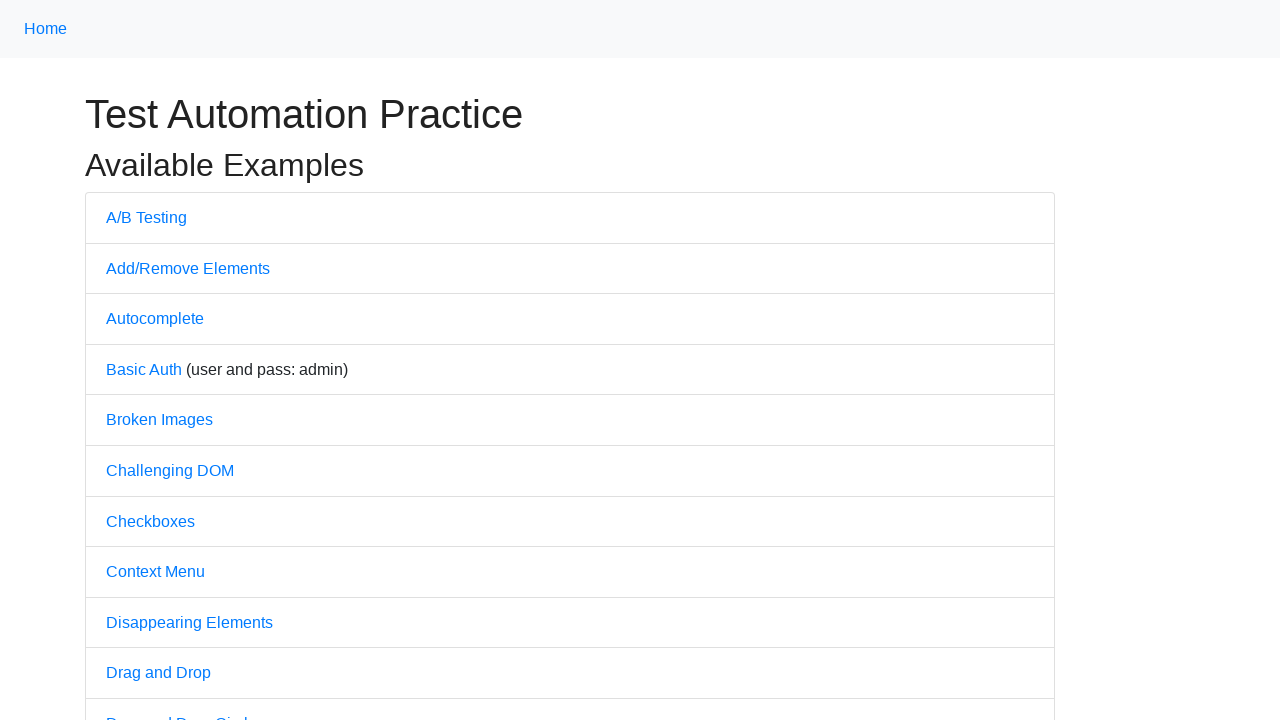

Scrolled down to 'CYDEO' link at the bottom of the page
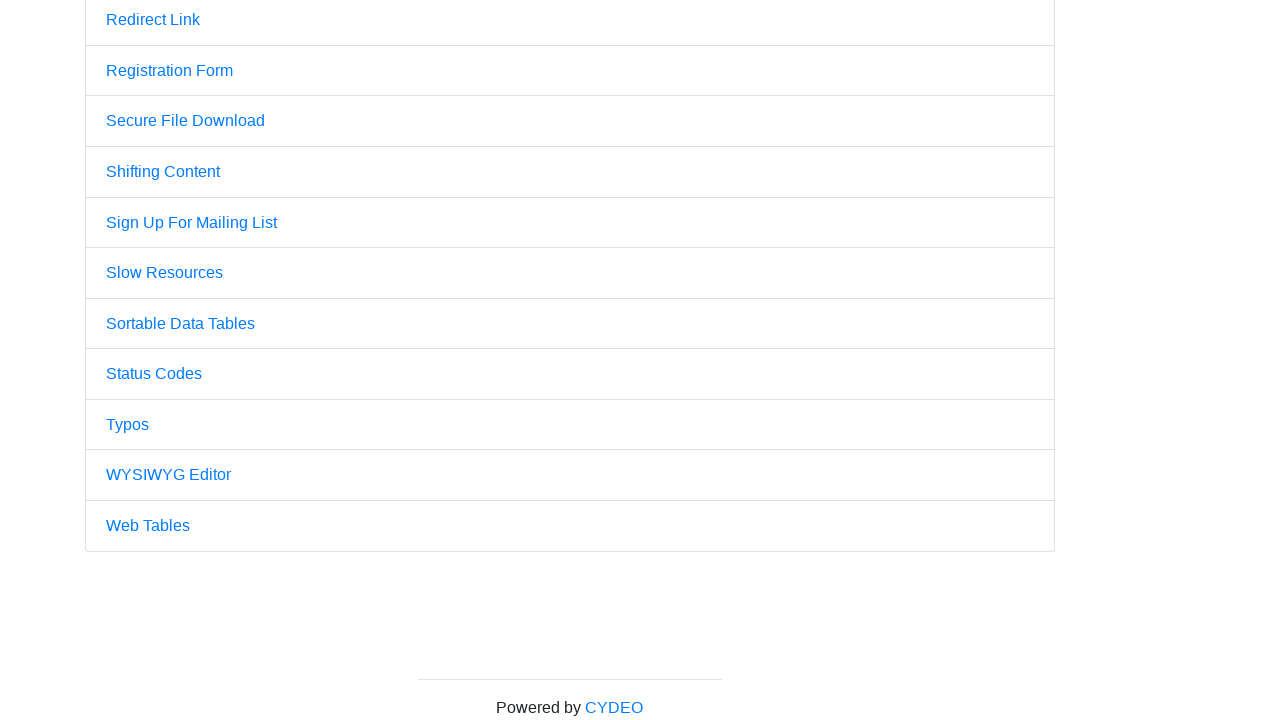

Pressed PageUp key to scroll up (1st press)
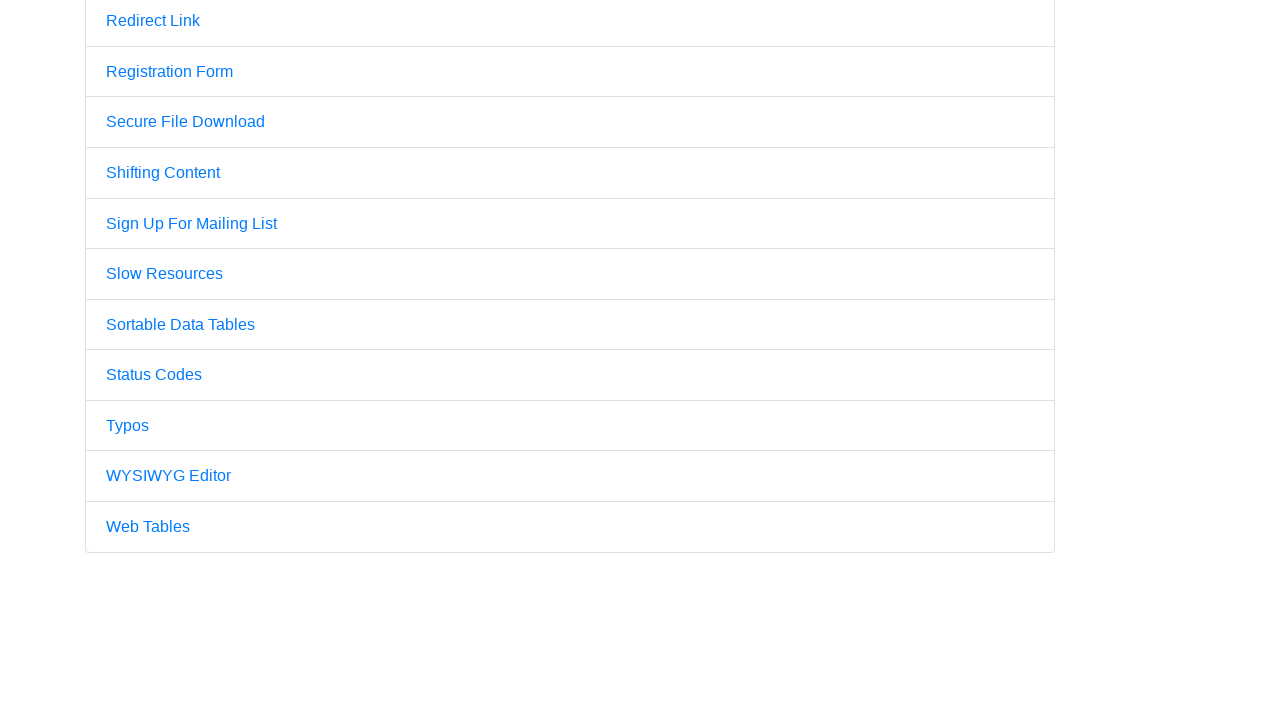

Pressed PageUp key to scroll up (2nd press)
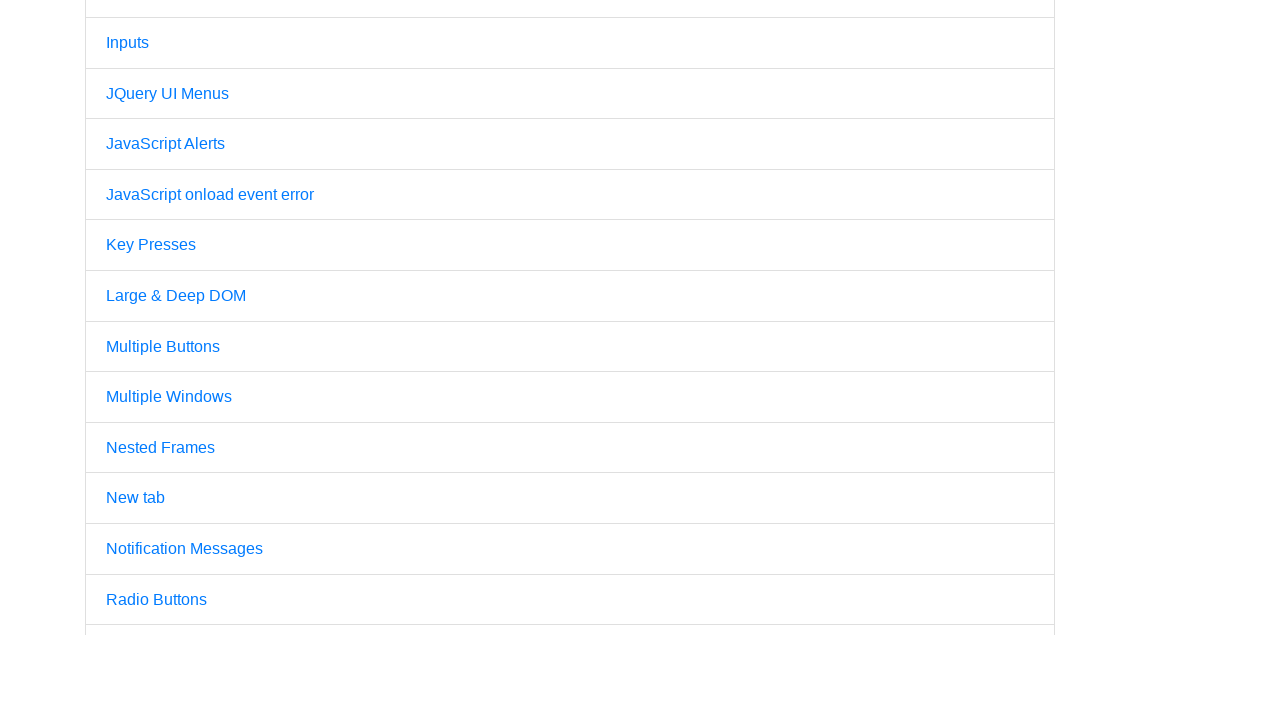

Pressed PageUp key to scroll up (3rd press)
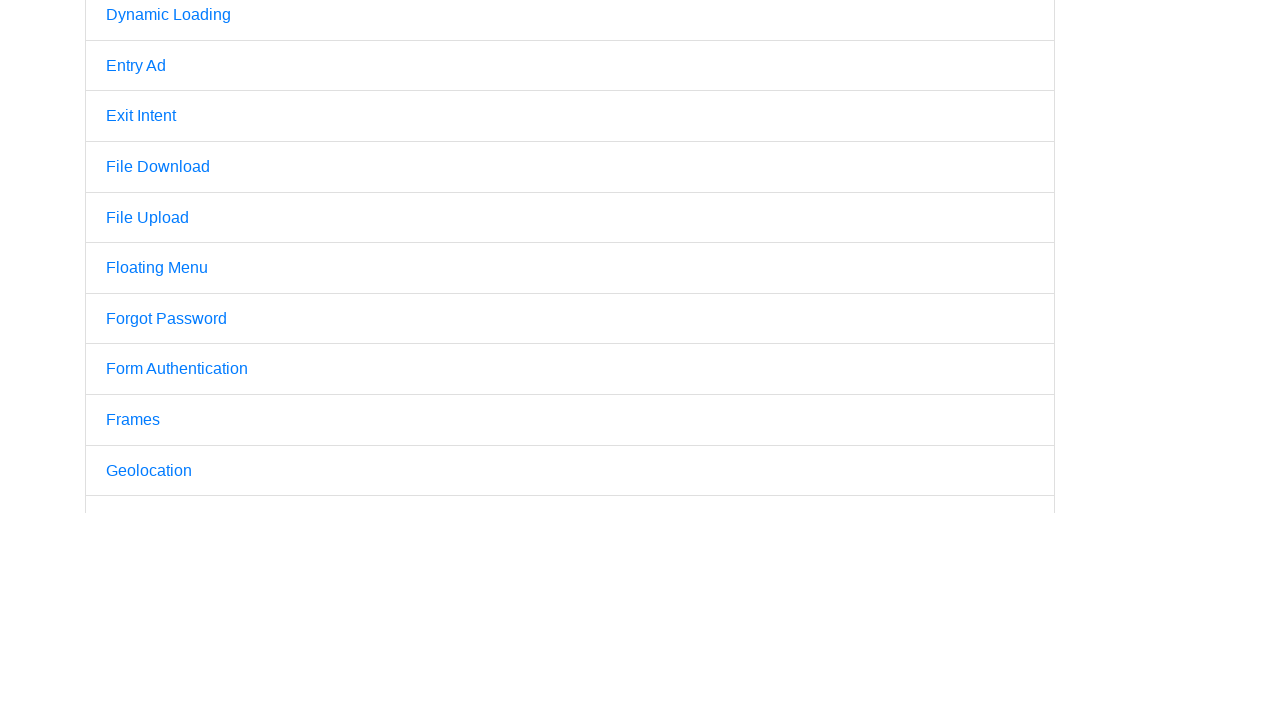

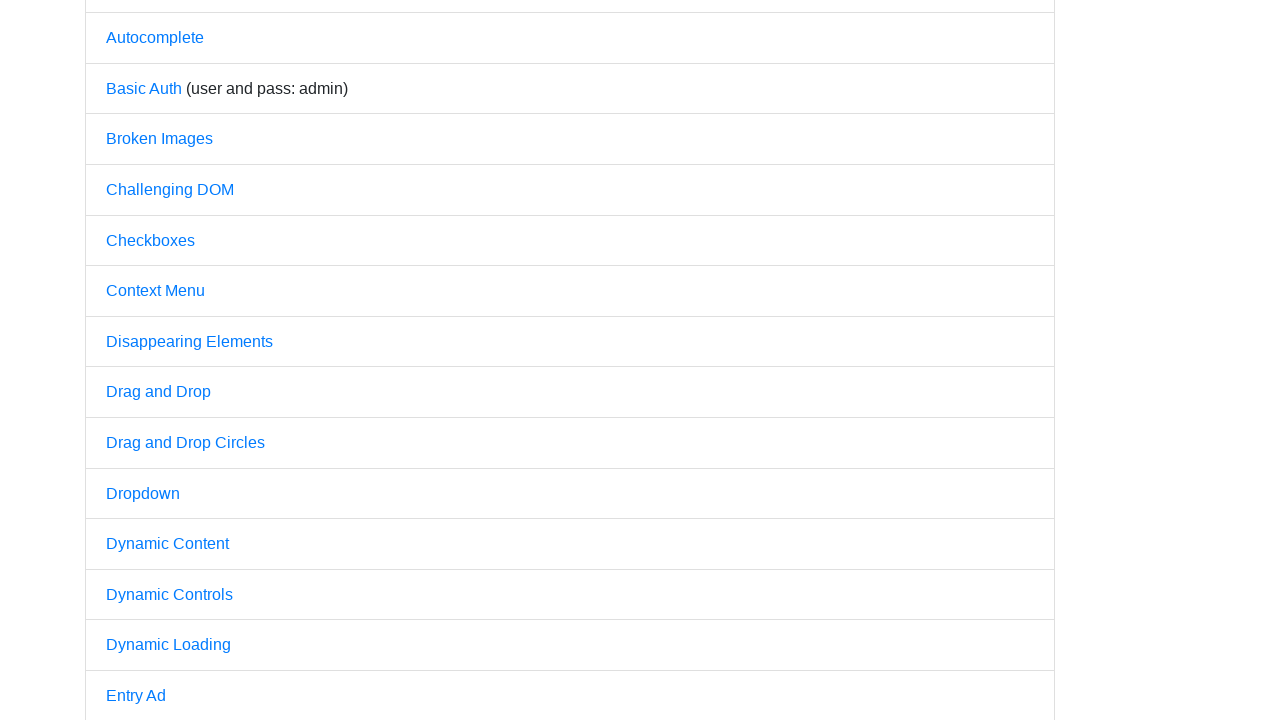